Tests drag and drop functionality by dragging an element from column A to column B on a demo page

Starting URL: https://the-internet.herokuapp.com/drag_and_drop

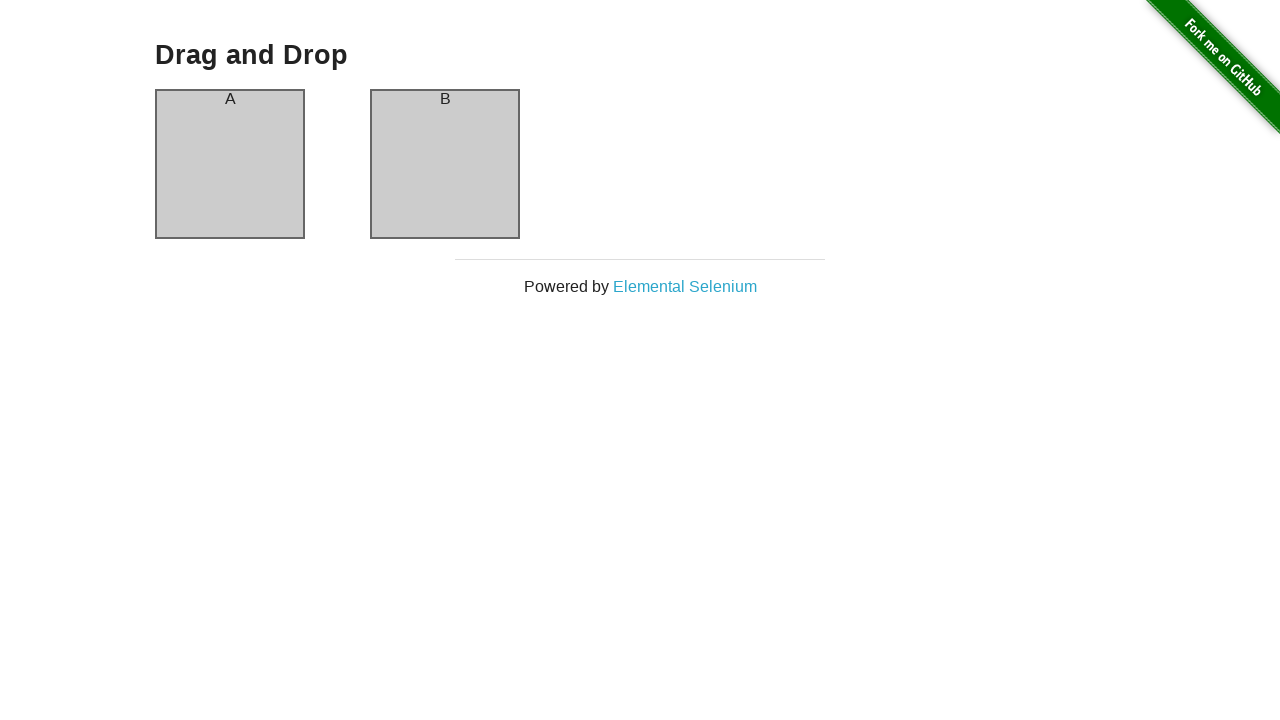

Waited for column A element to be visible
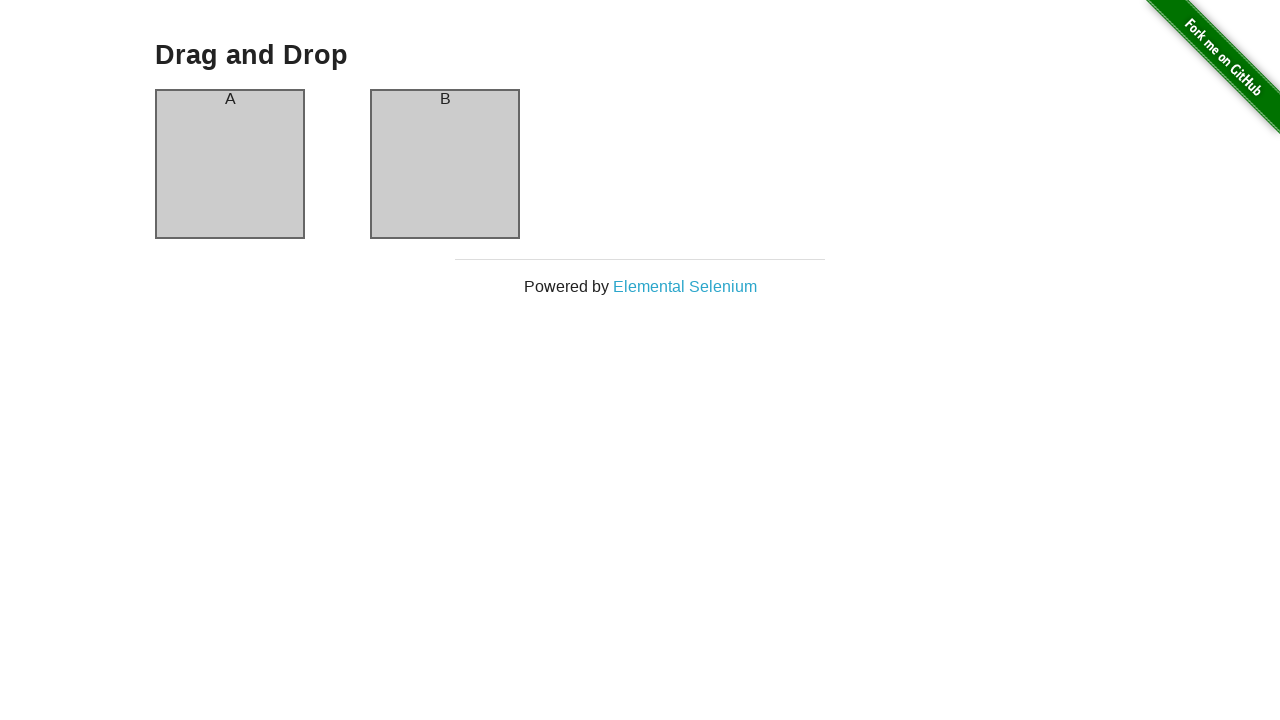

Waited for column B element to be visible
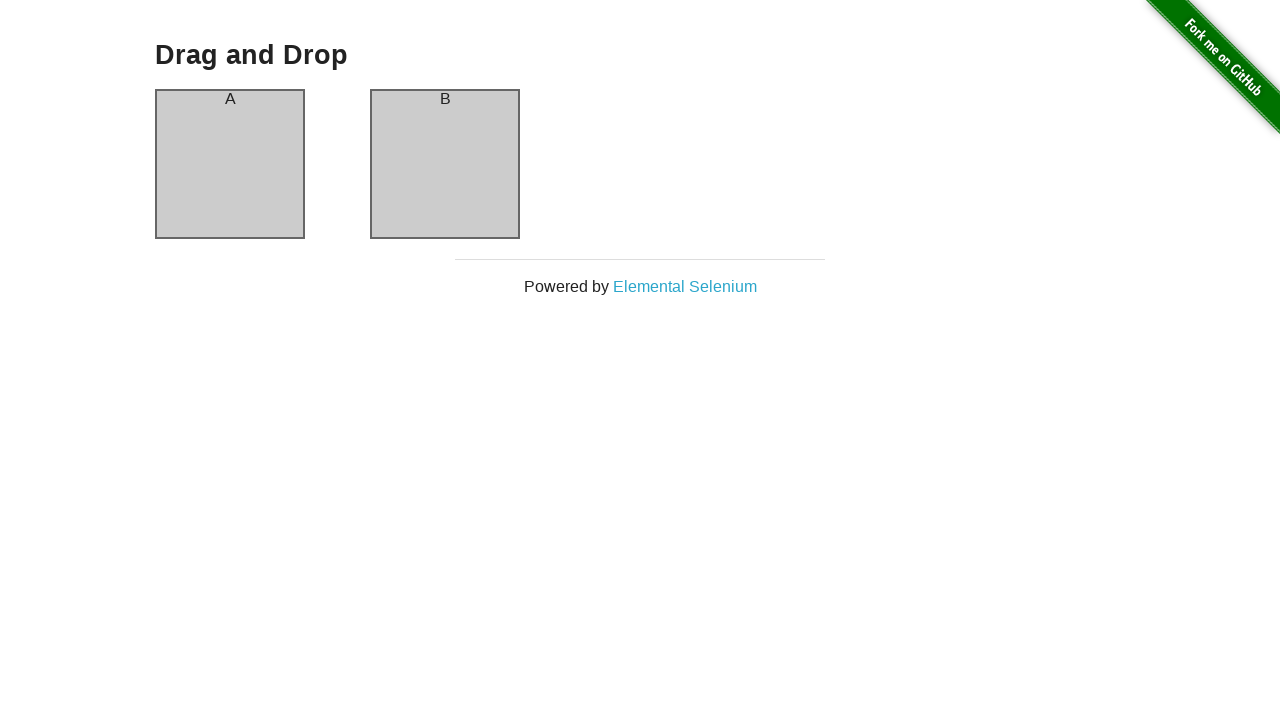

Dragged element from column A to column B at (445, 164)
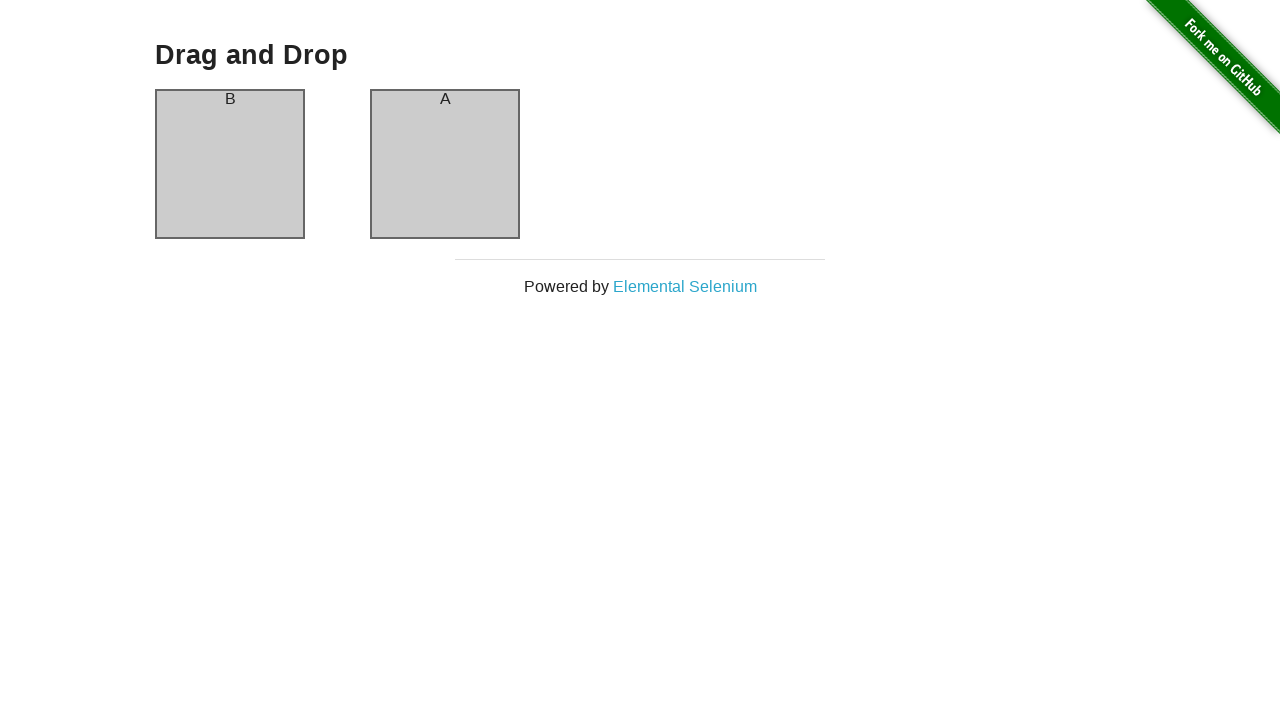

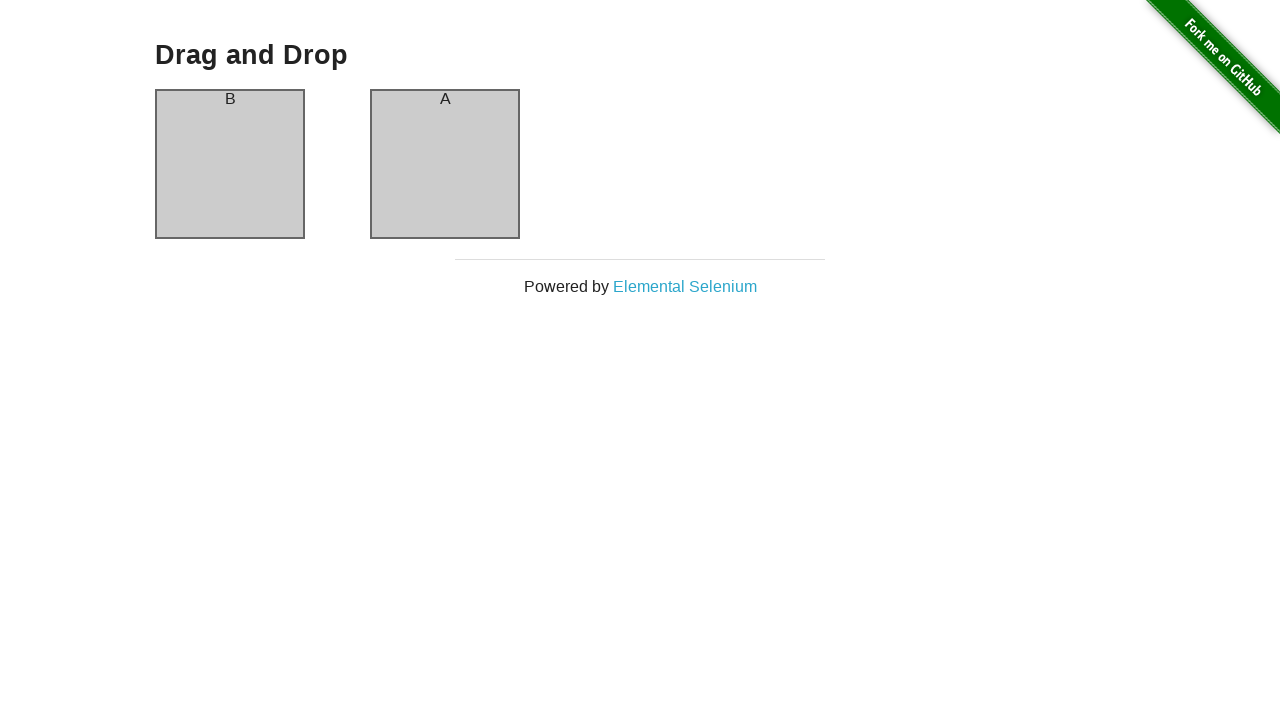